Tests a triangle classification calculator by entering equal side lengths (3, 3, 3) and verifying the result is classified as an equilateral triangle

Starting URL: https://iroman2019.github.io/homework/triangles.html

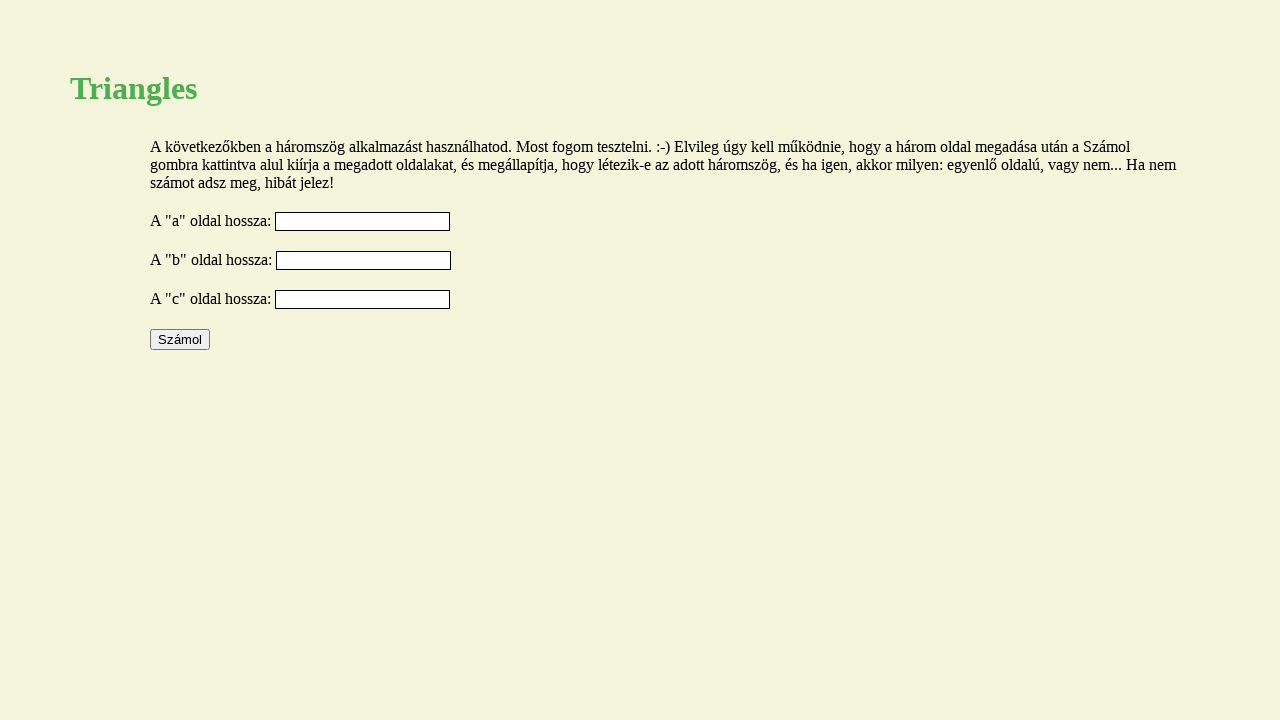

Filled side A input with value 3 on #a-input
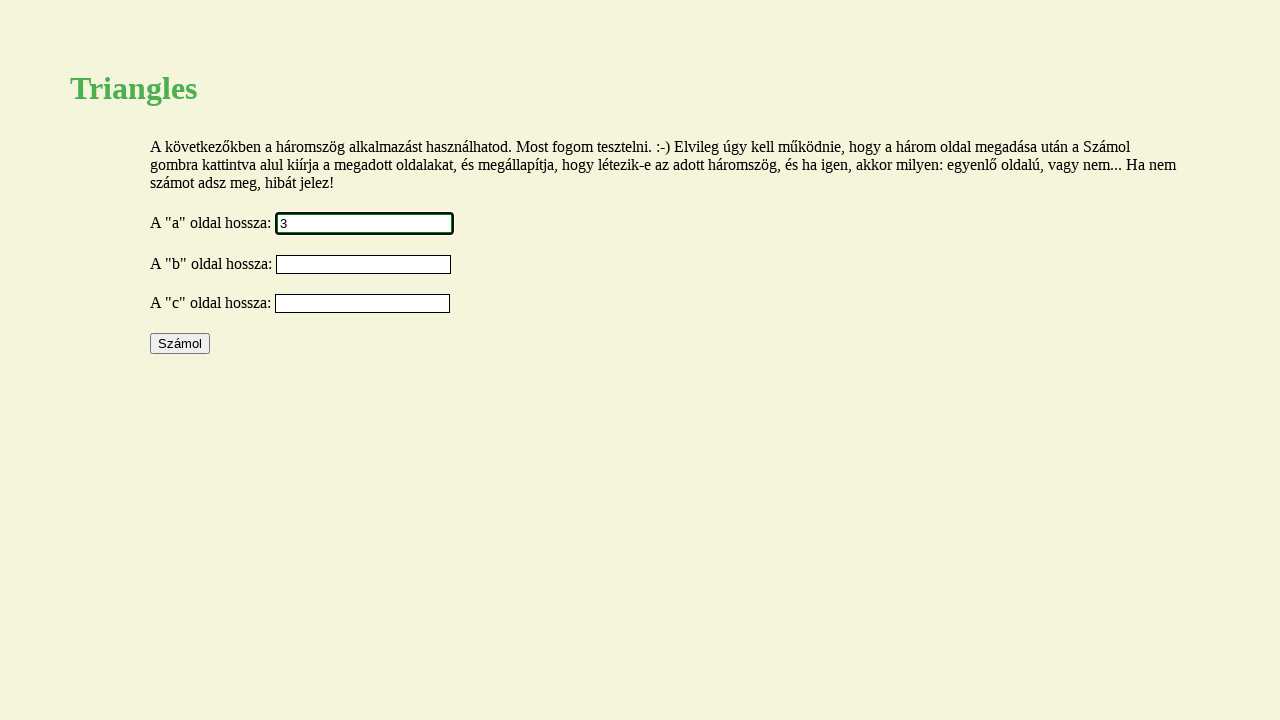

Filled side B input with value 3 on #b-input
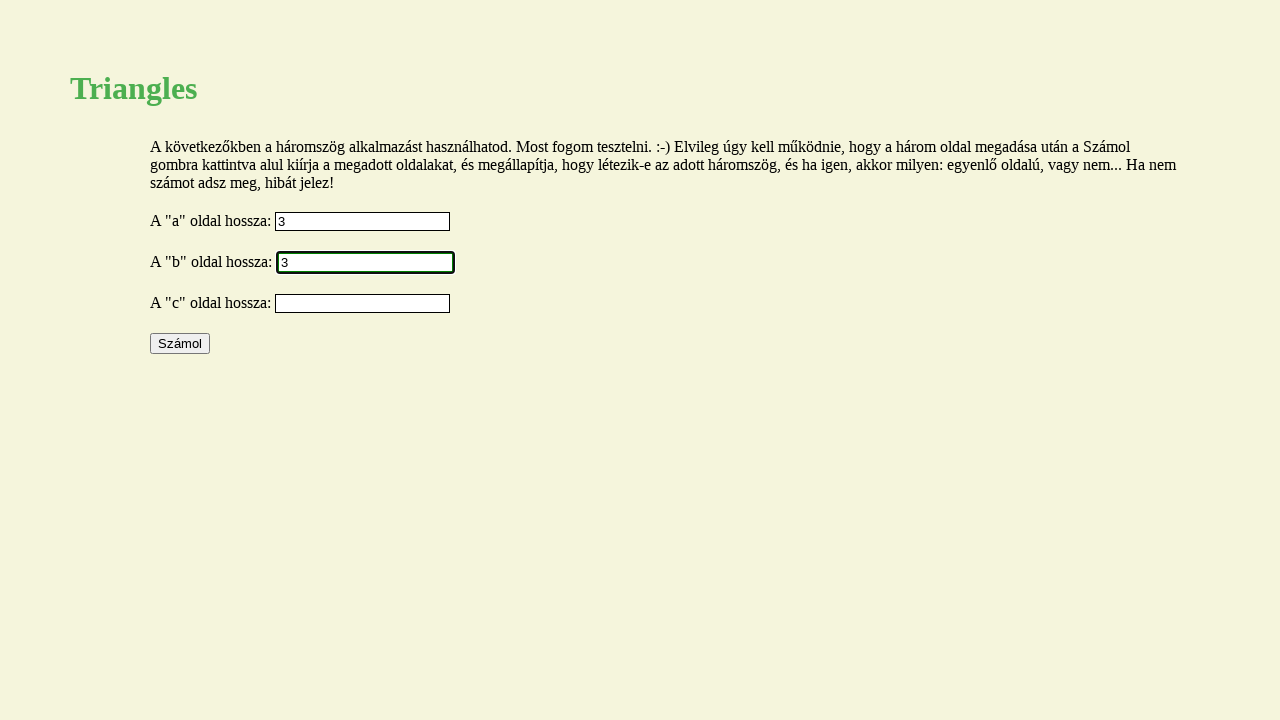

Filled side C input with value 3 on #c-input
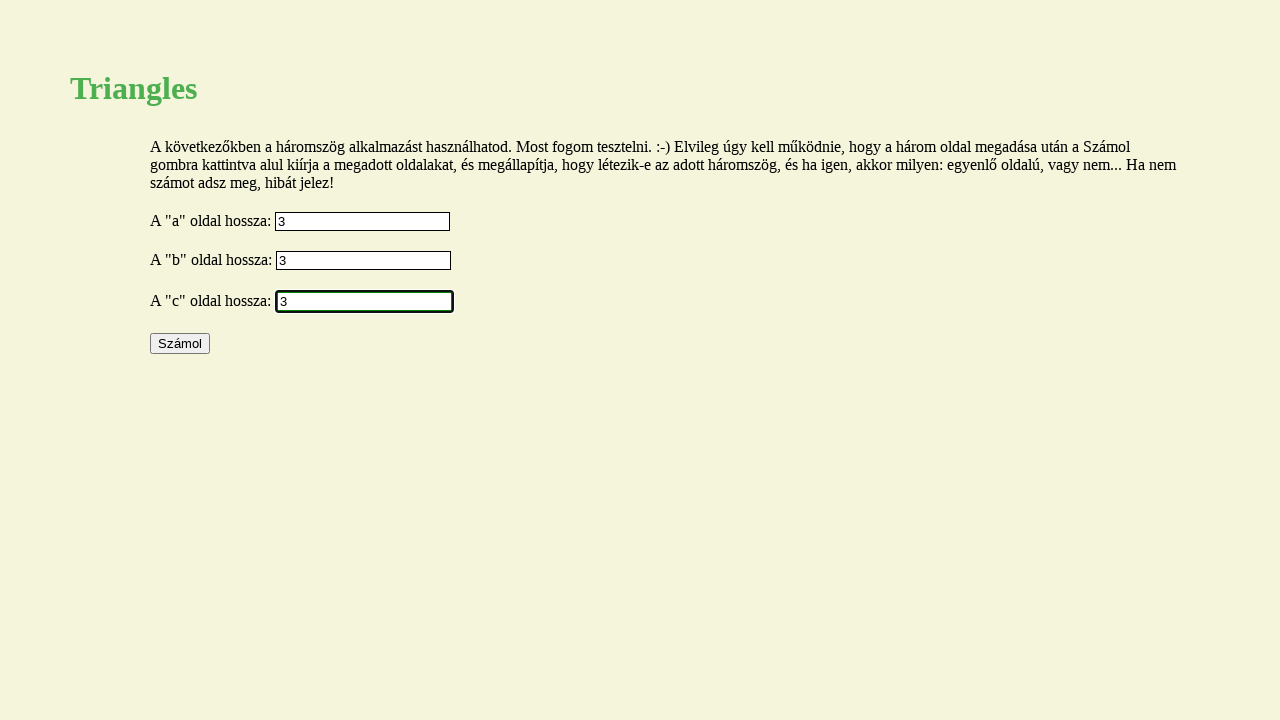

Clicked calculate button to classify triangle at (180, 344) on #calculate-button
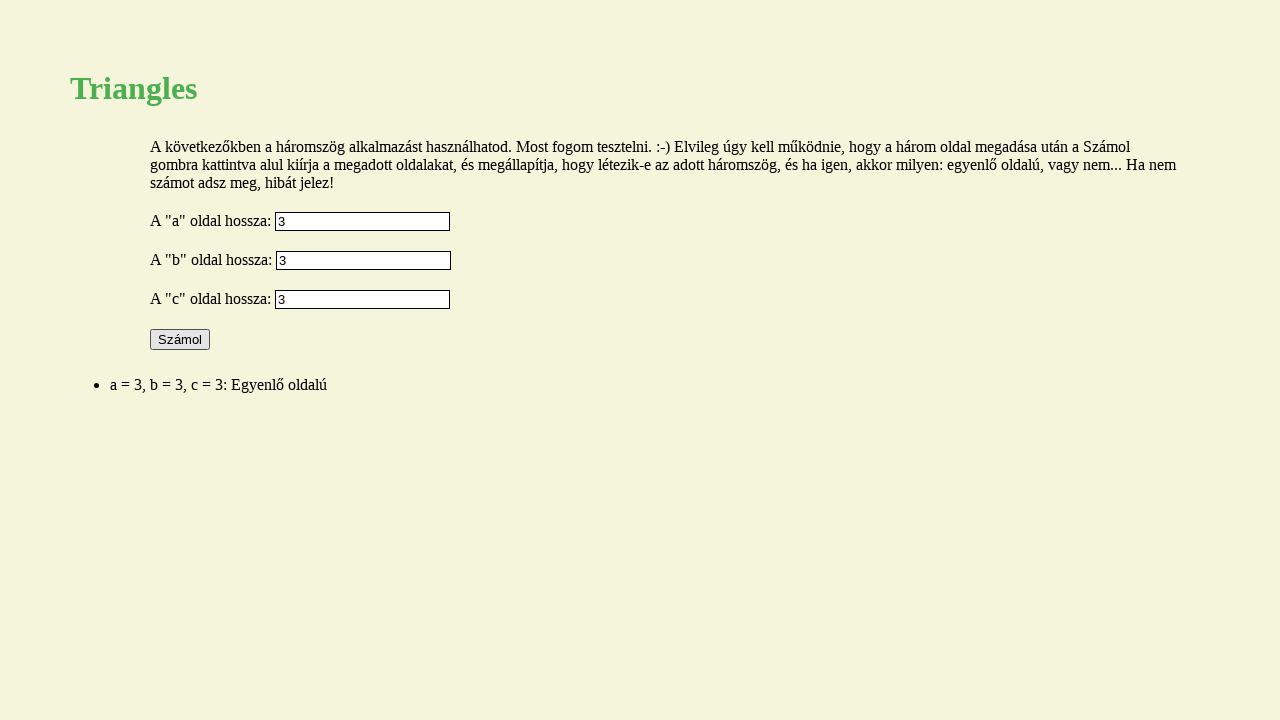

Triangle classification result displayed - equilateral triangle verified
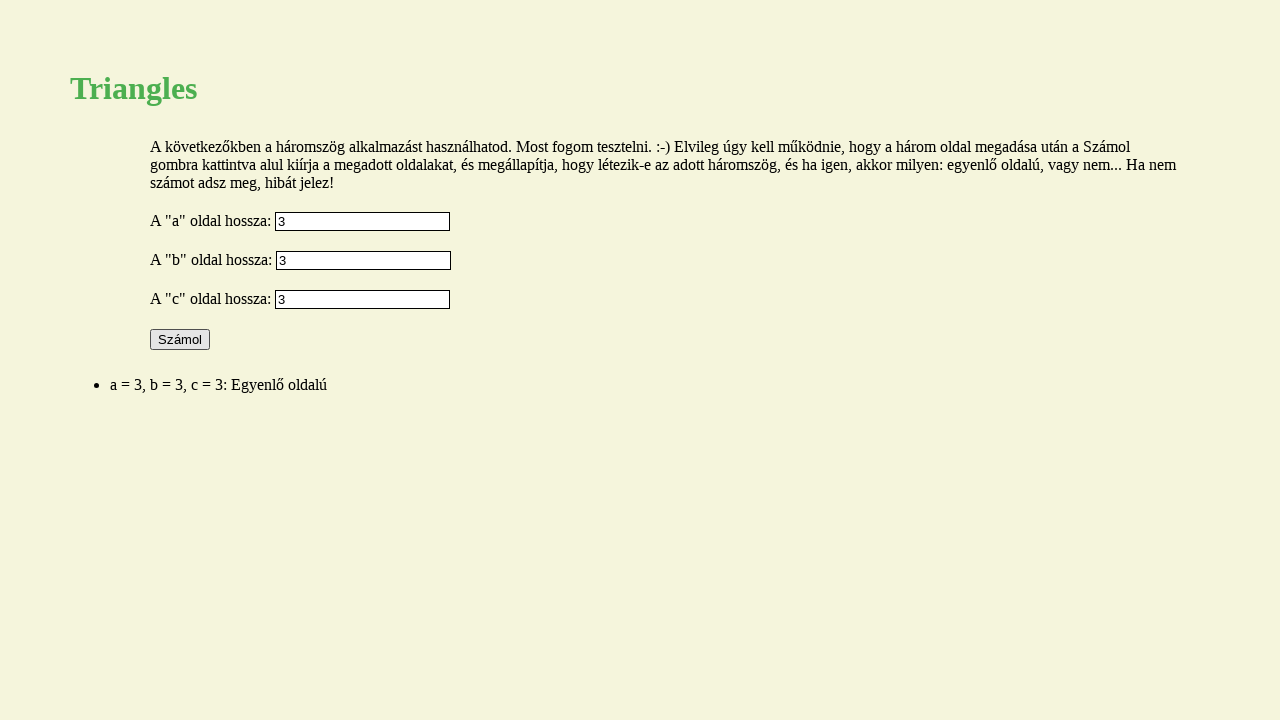

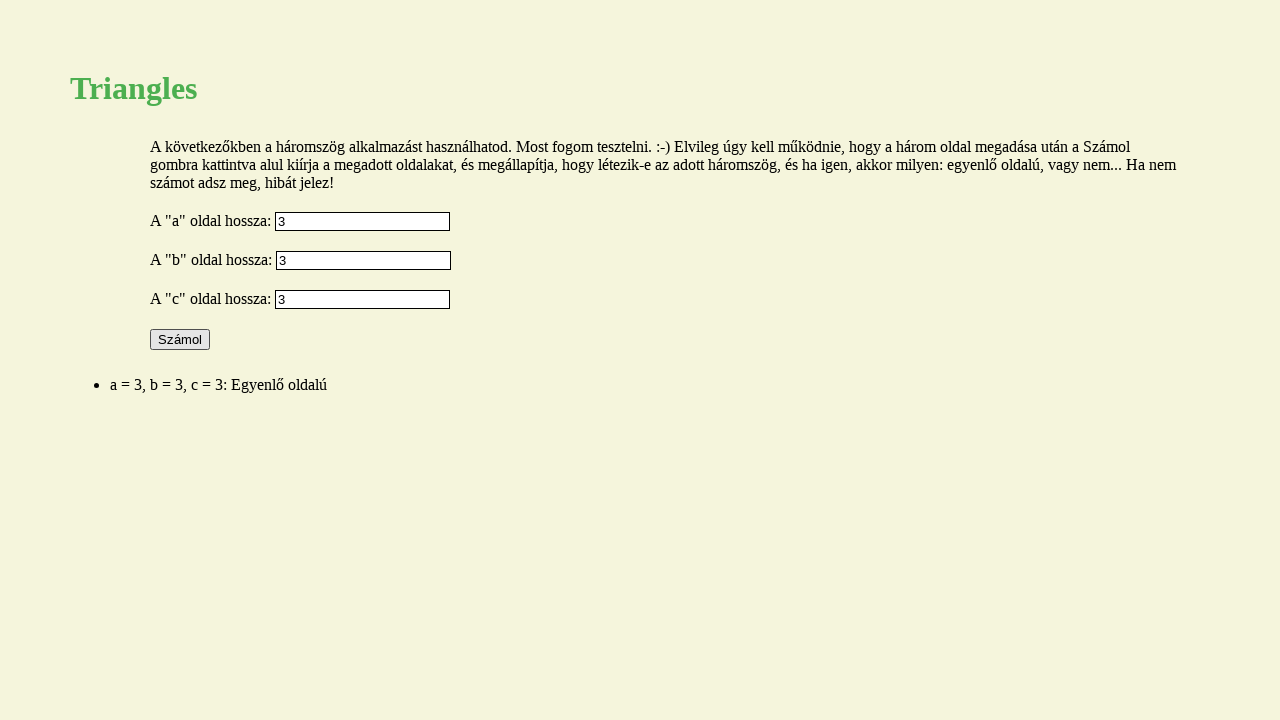